Tests drag and drop functionality by dragging an element and dropping it onto a target area within an iframe

Starting URL: https://jqueryui.com/droppable/

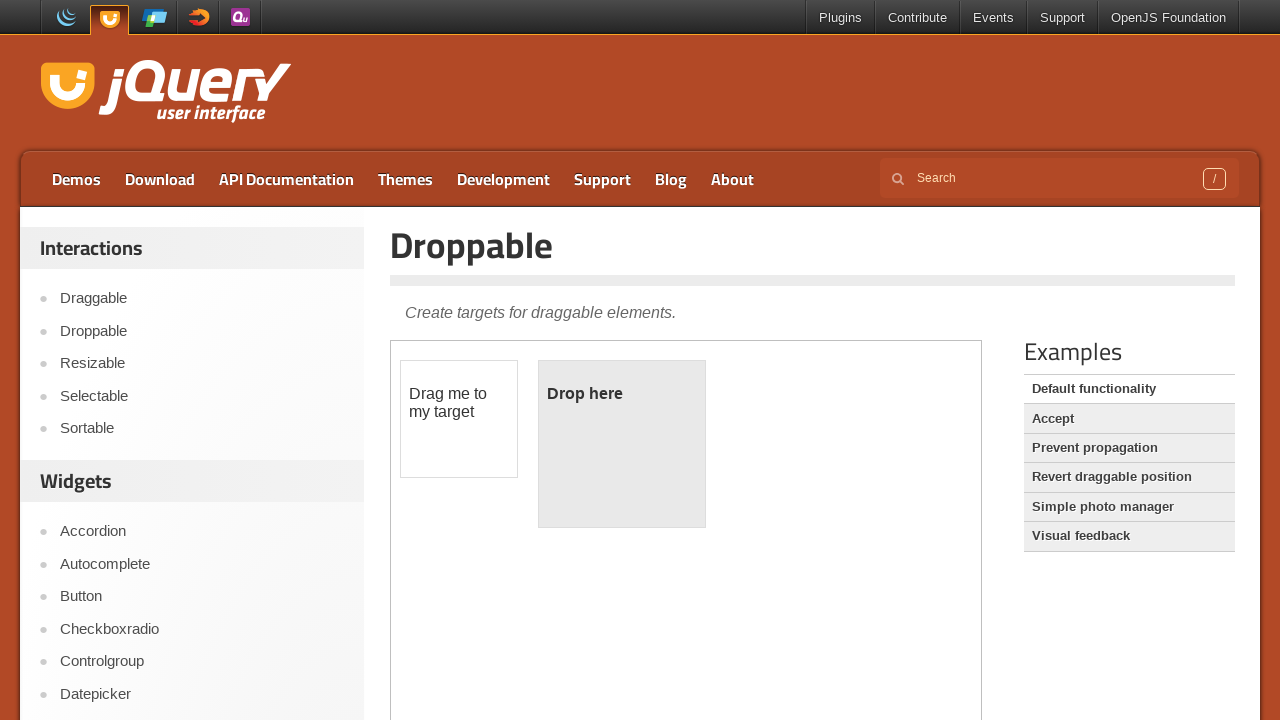

Located the first iframe containing the drag and drop demo
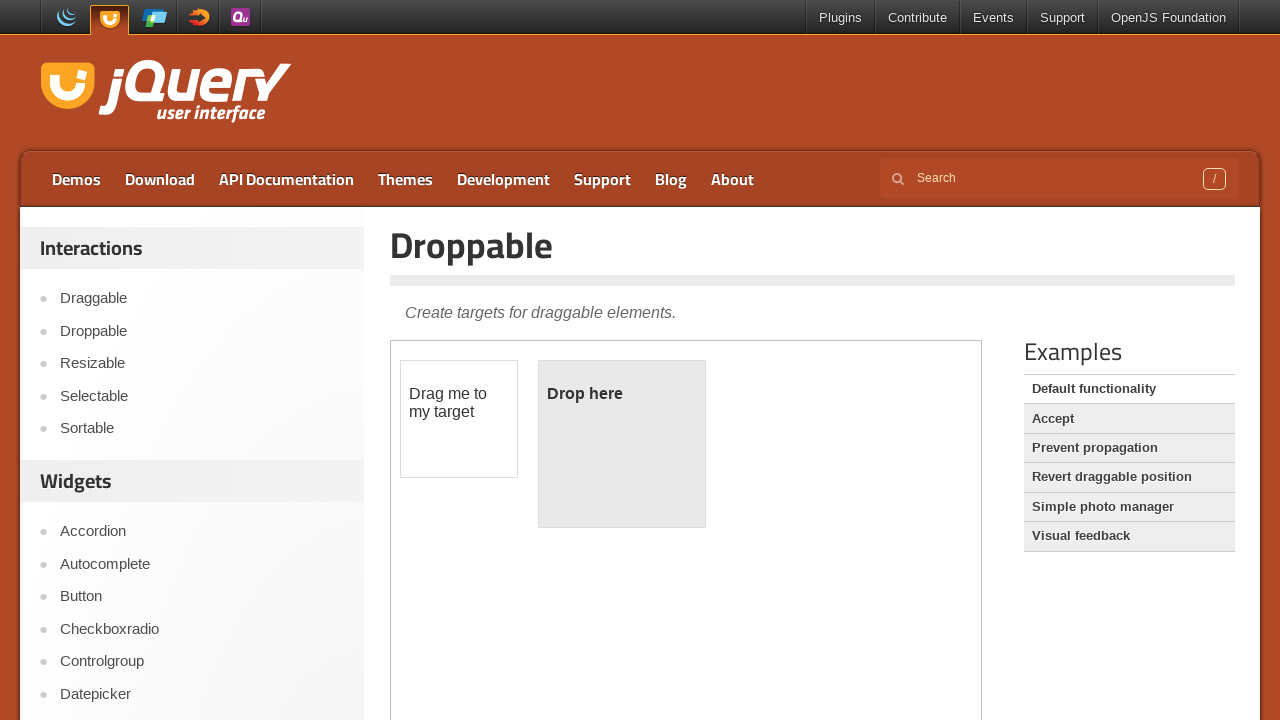

Located the draggable element with id 'draggable'
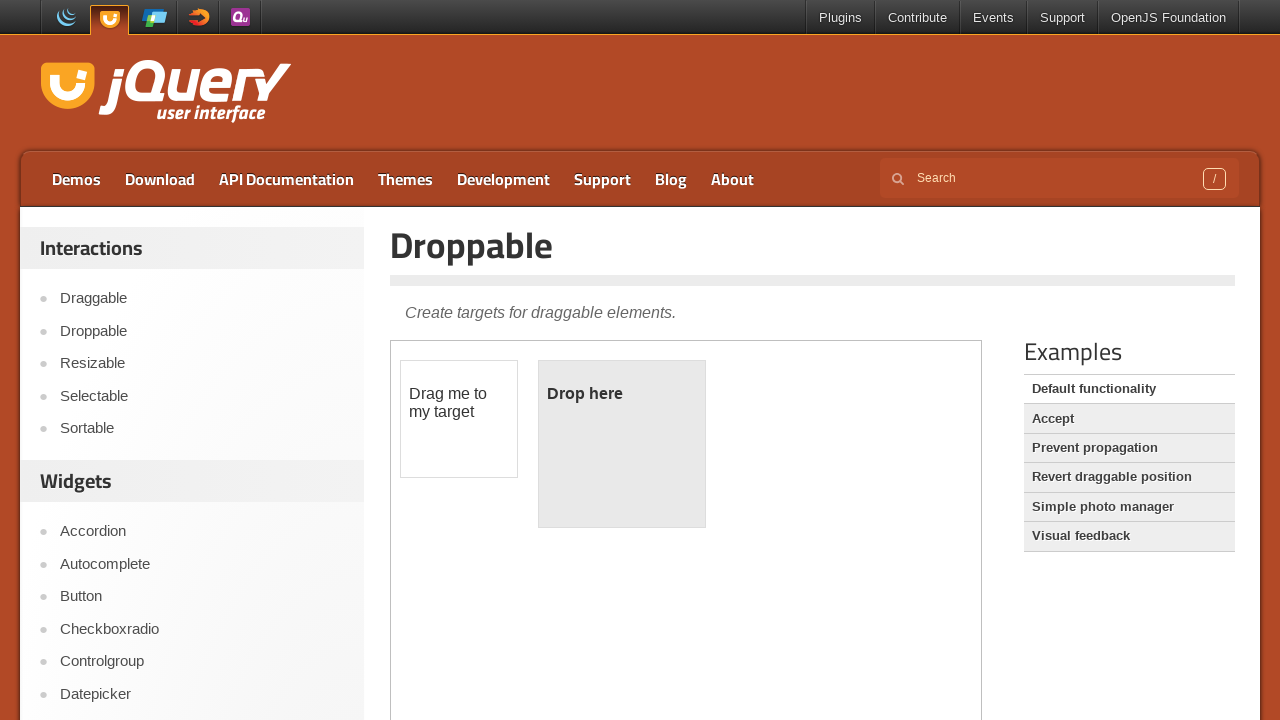

Located the droppable target area with id 'droppable'
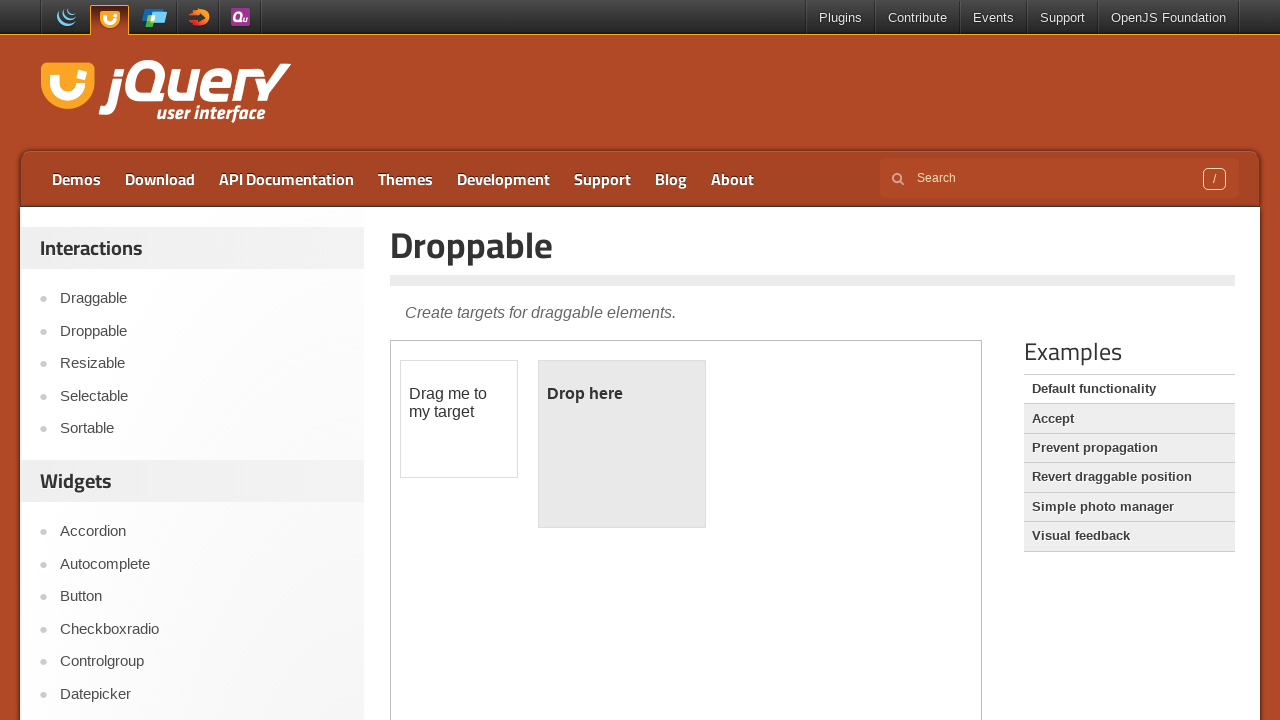

Dragged the draggable element and dropped it onto the droppable target area at (622, 444)
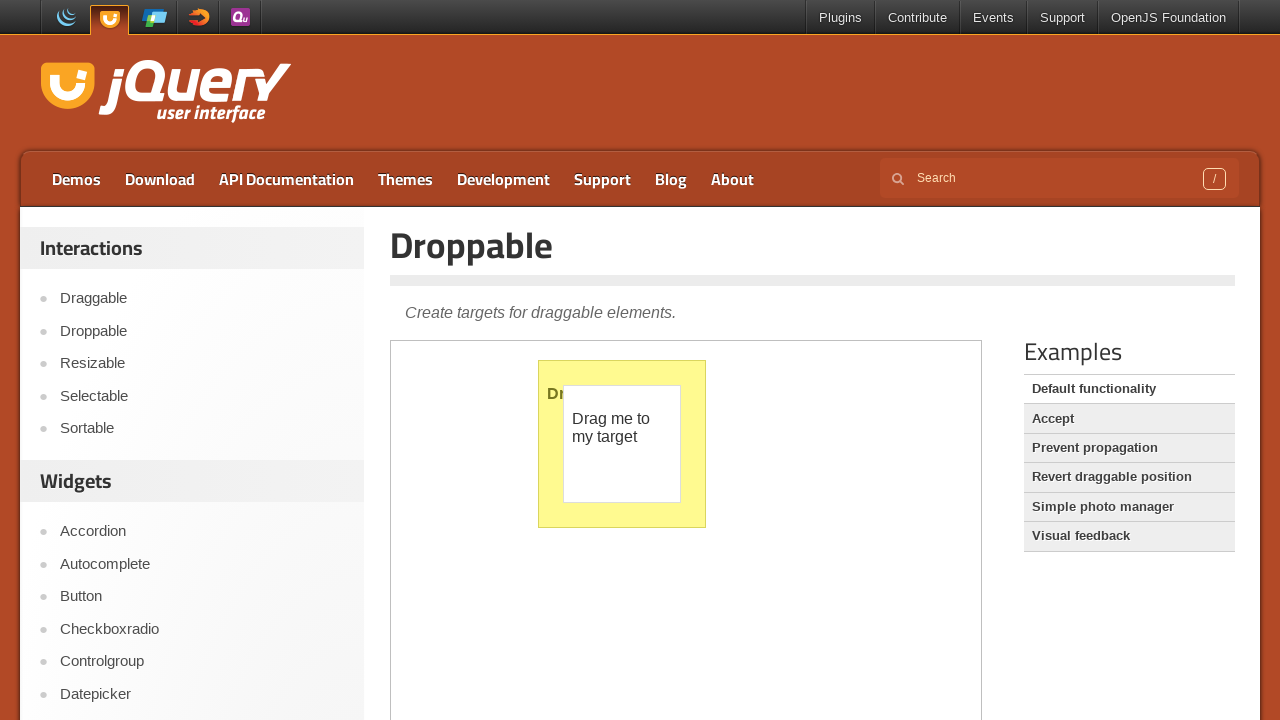

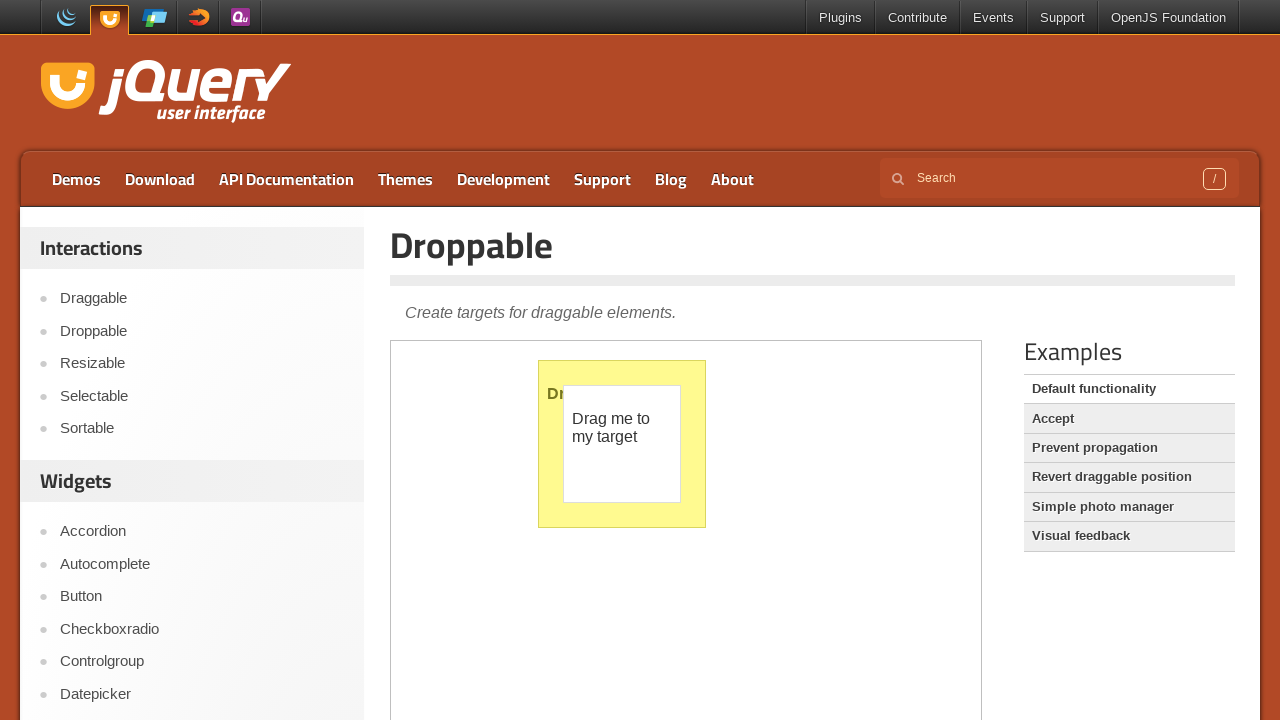